Tests date picker by entering a date value

Starting URL: https://bonigarcia.dev/selenium-webdriver-java/web-form.html

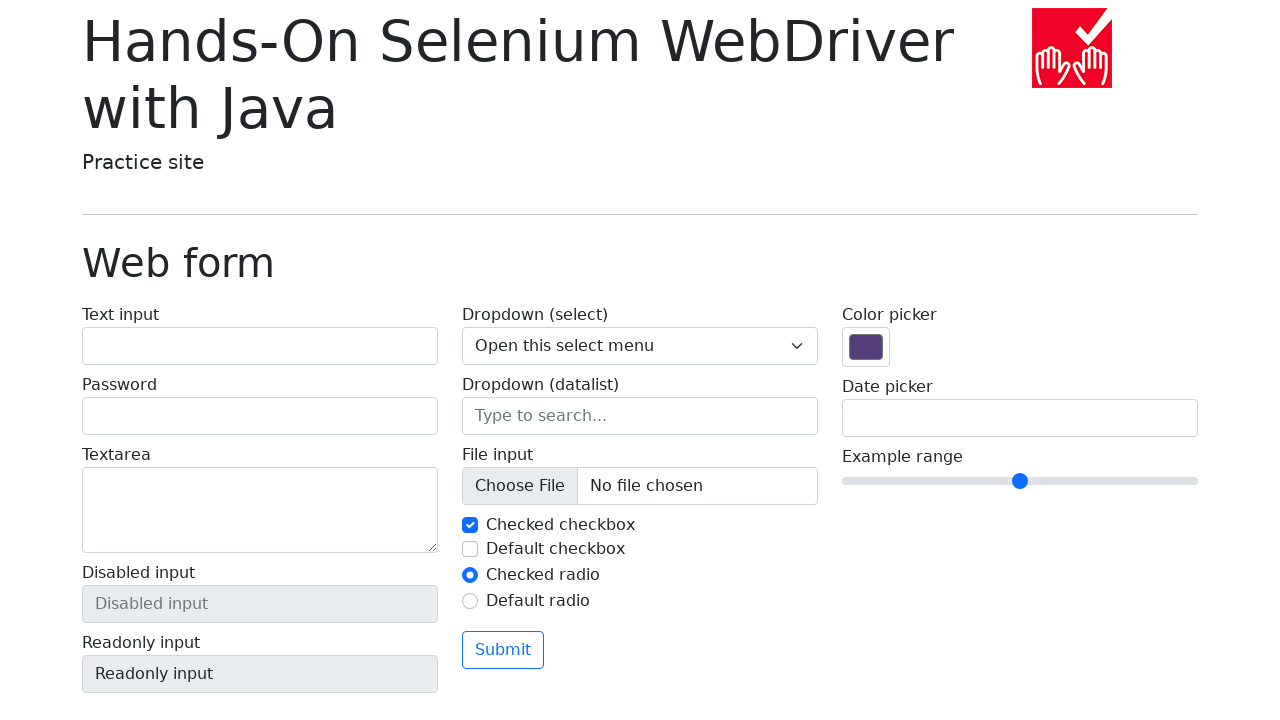

Filled date picker with '2025-04-01' on input[name='my-date']
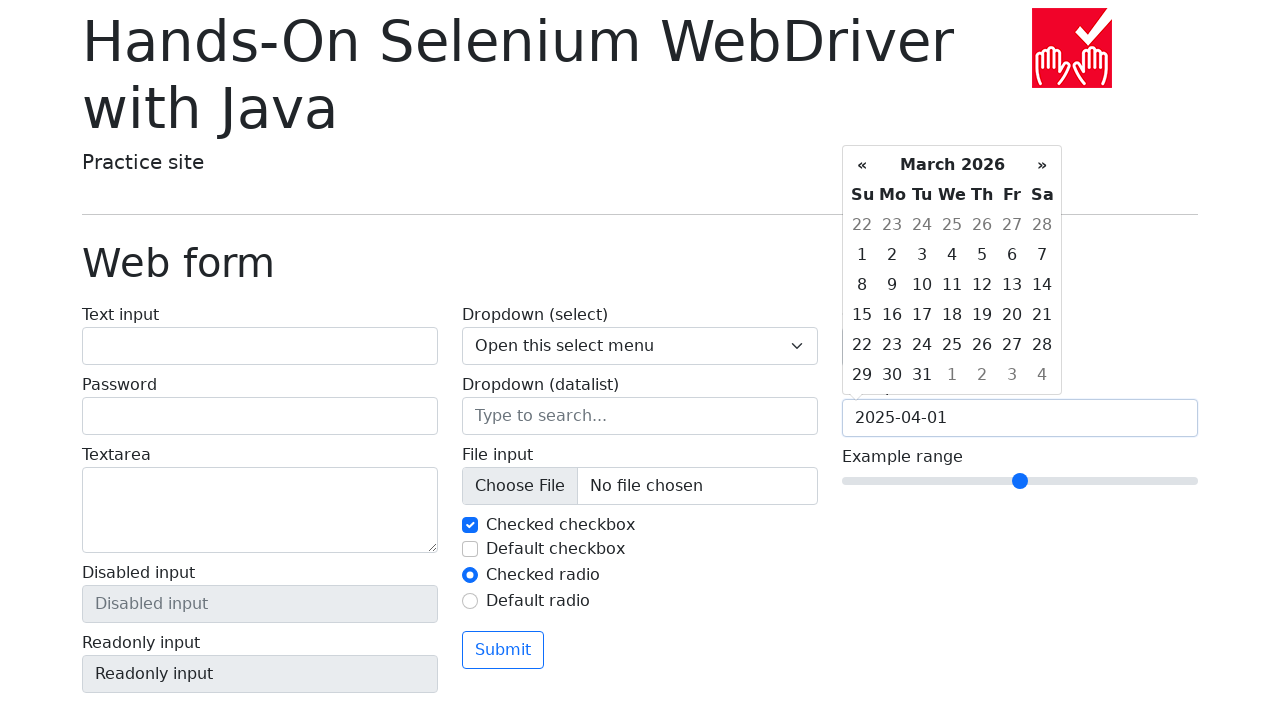

Verified date picker value equals '2025-04-01'
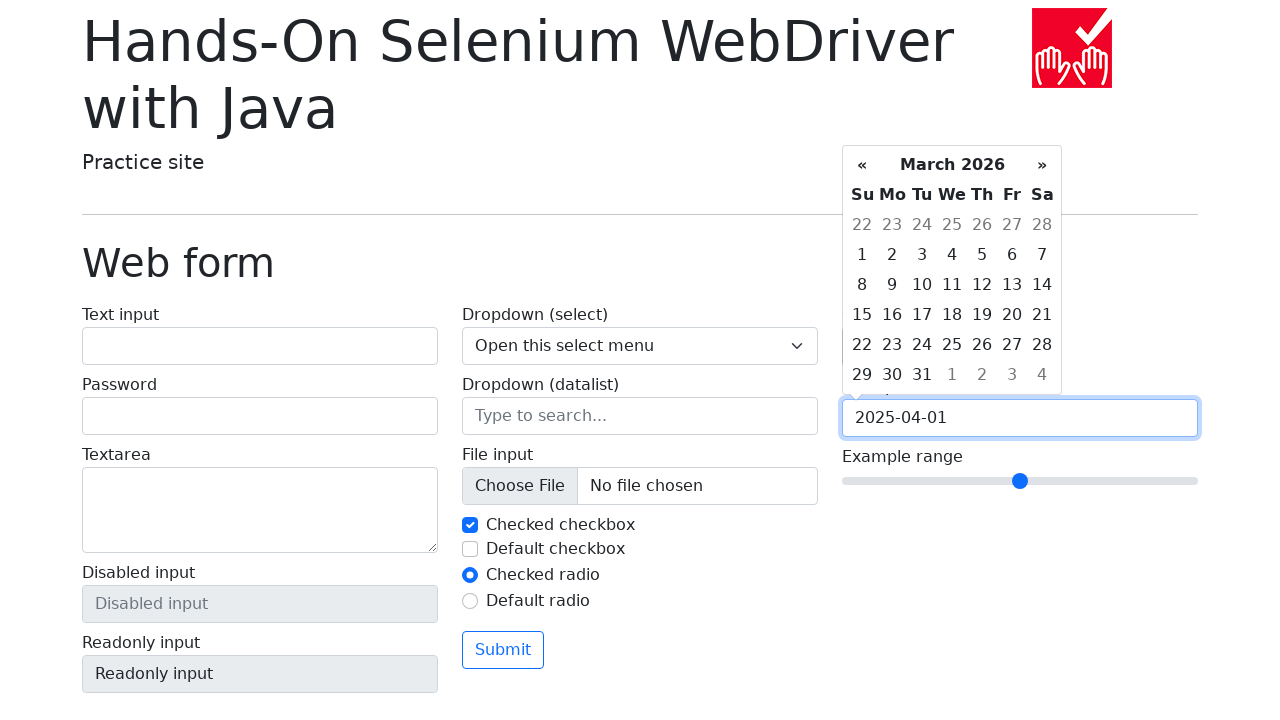

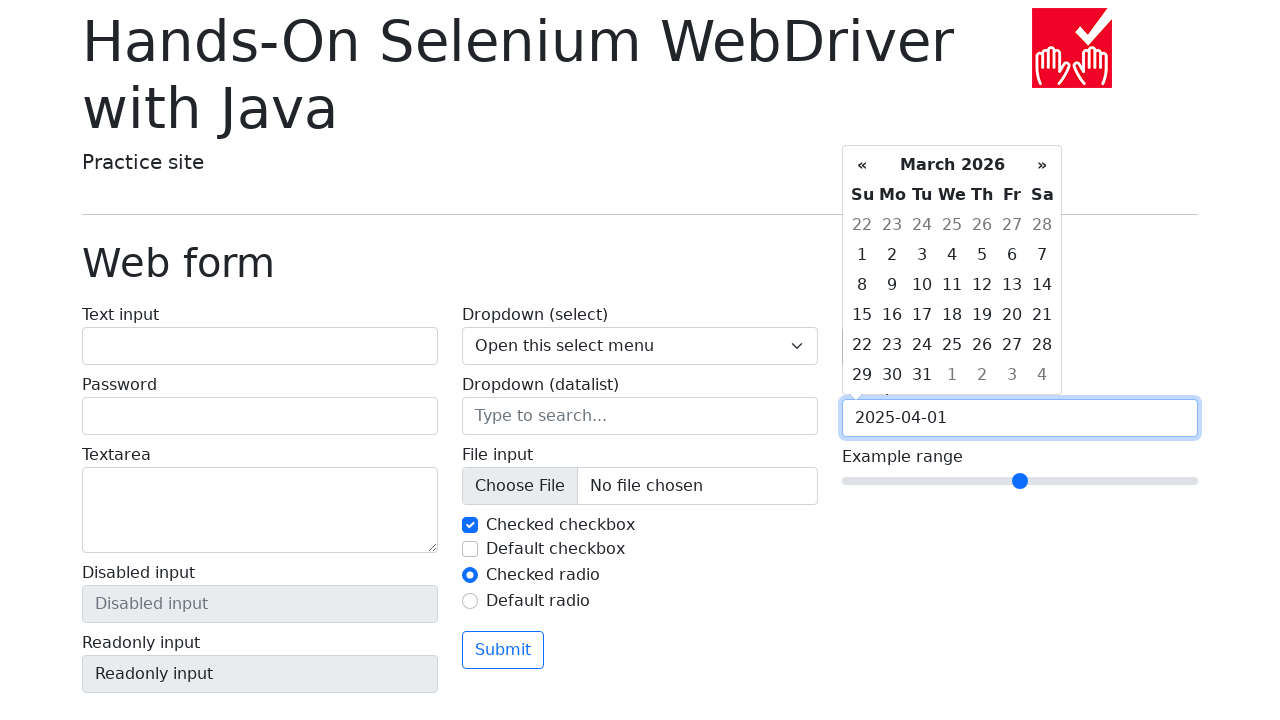